Tests window/tab management by opening a new tab, navigating to a different URL in that tab, and switching between windows.

Starting URL: https://testek.vn/lab/auto/web-elements/

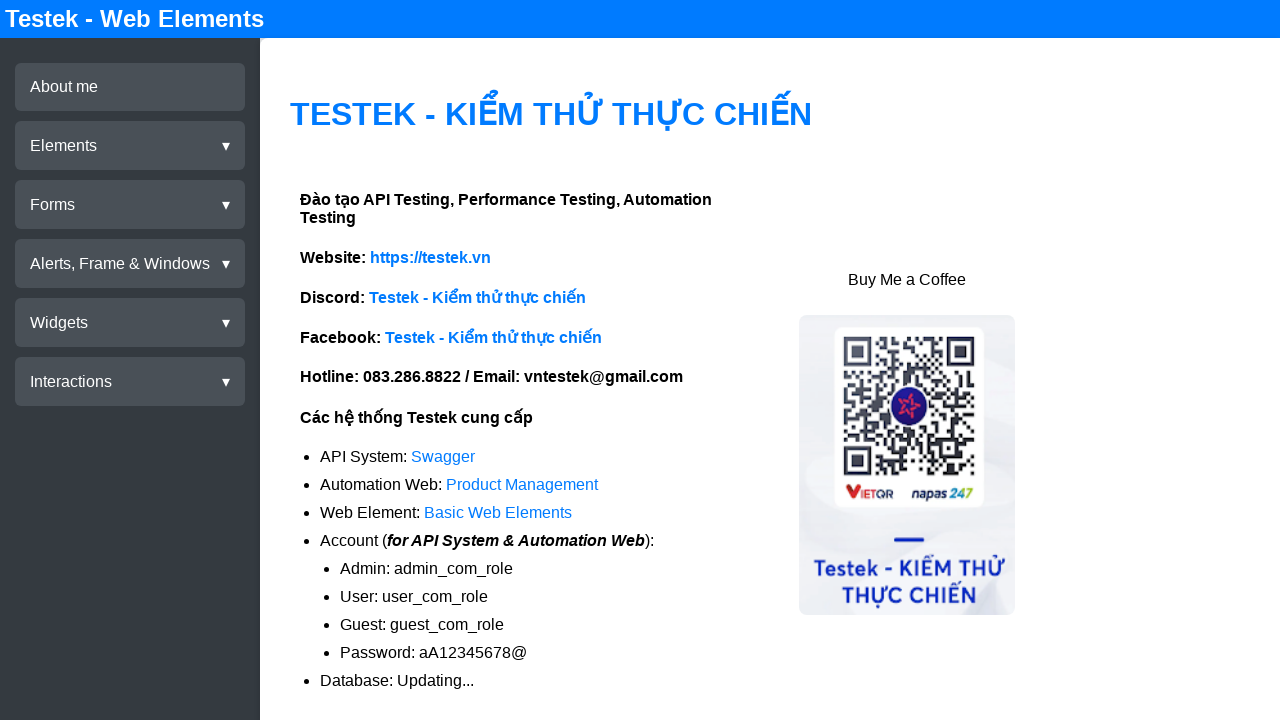

Stored reference to original page
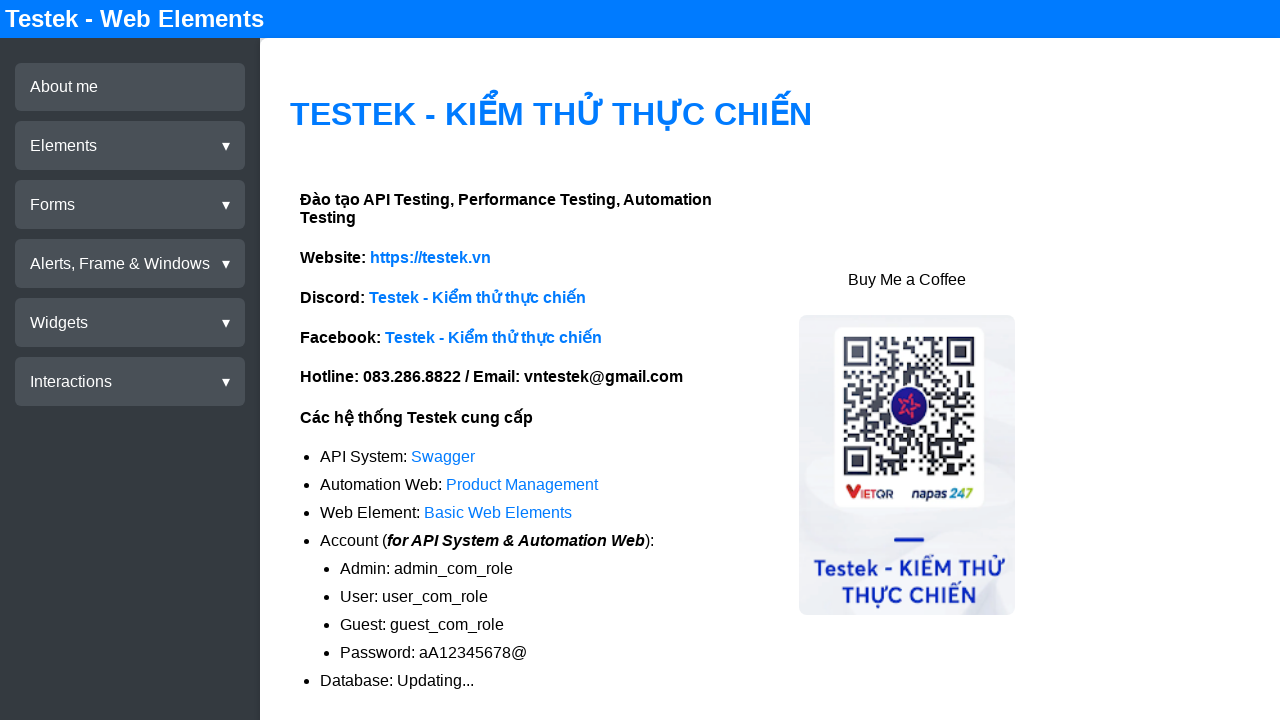

Opened a new tab
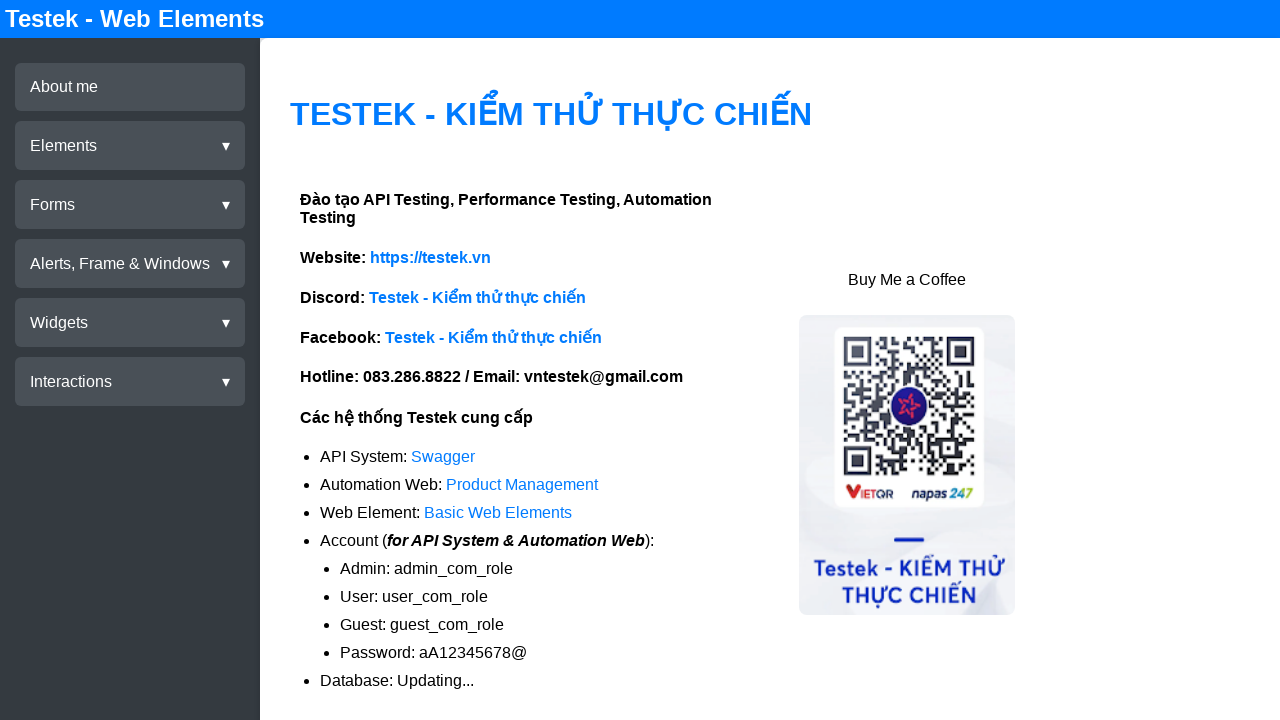

Navigated new tab to https://selenium.dev
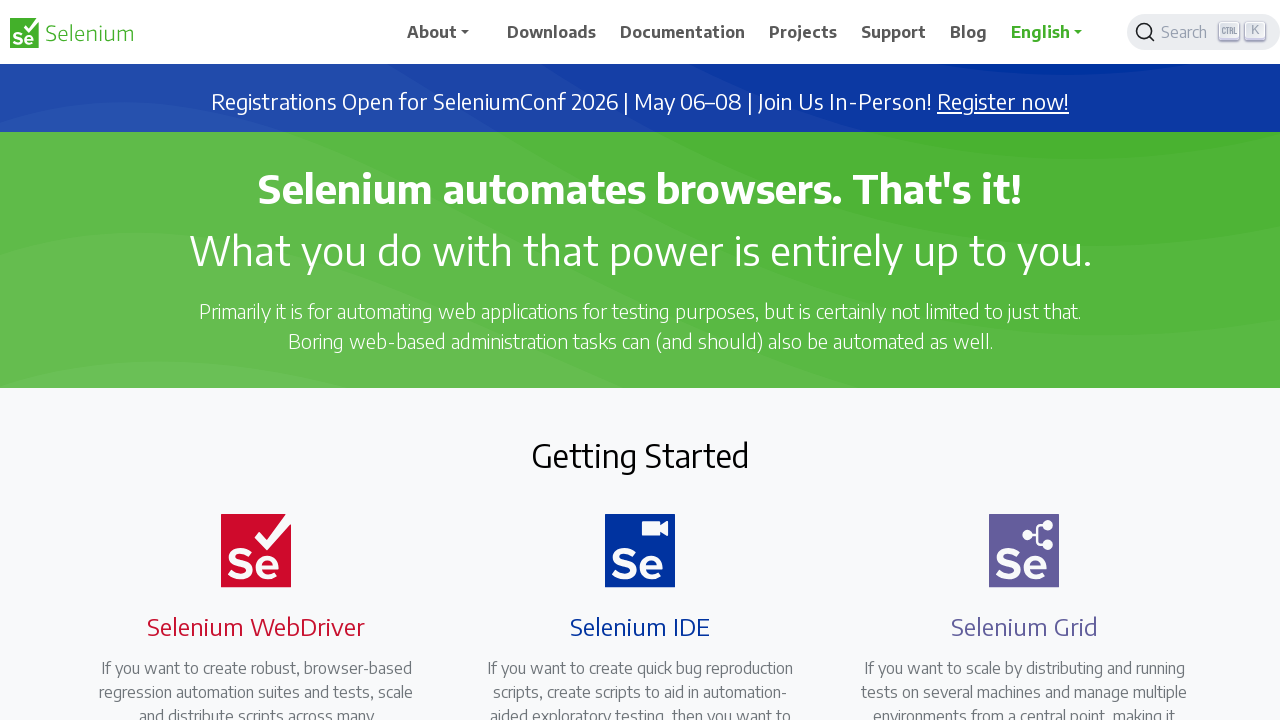

Switched back to original page by bringing it to focus
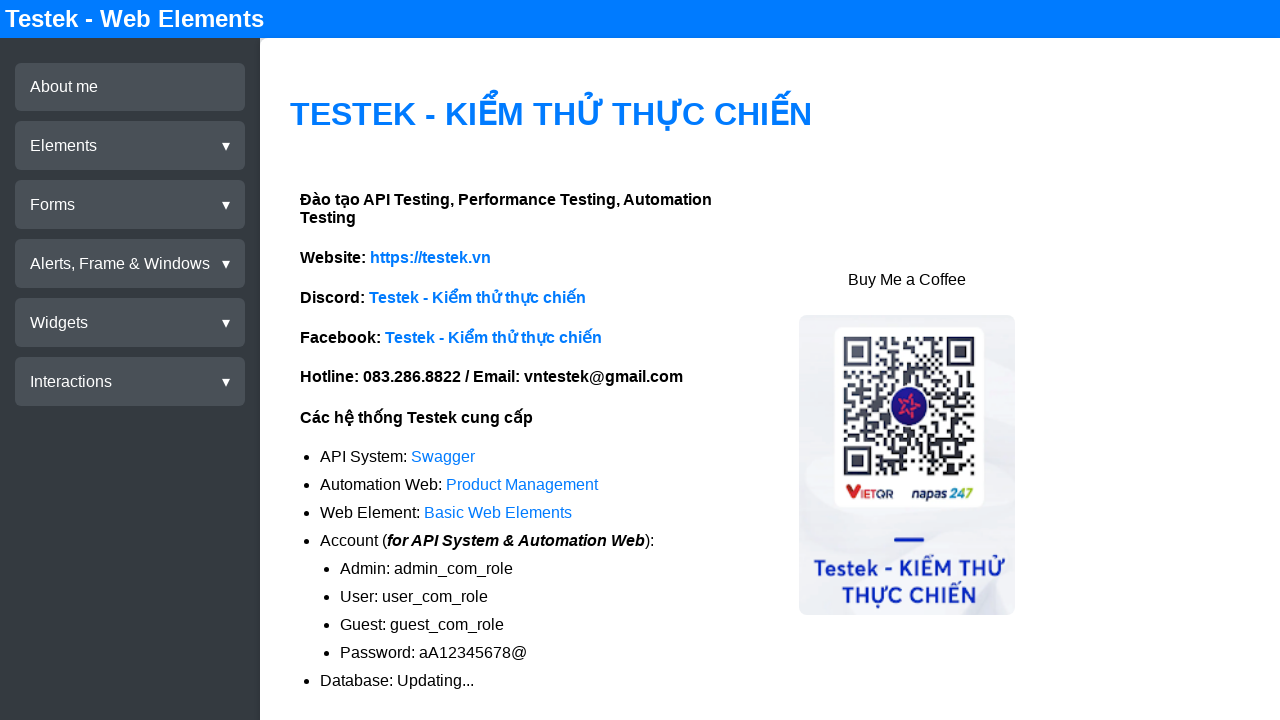

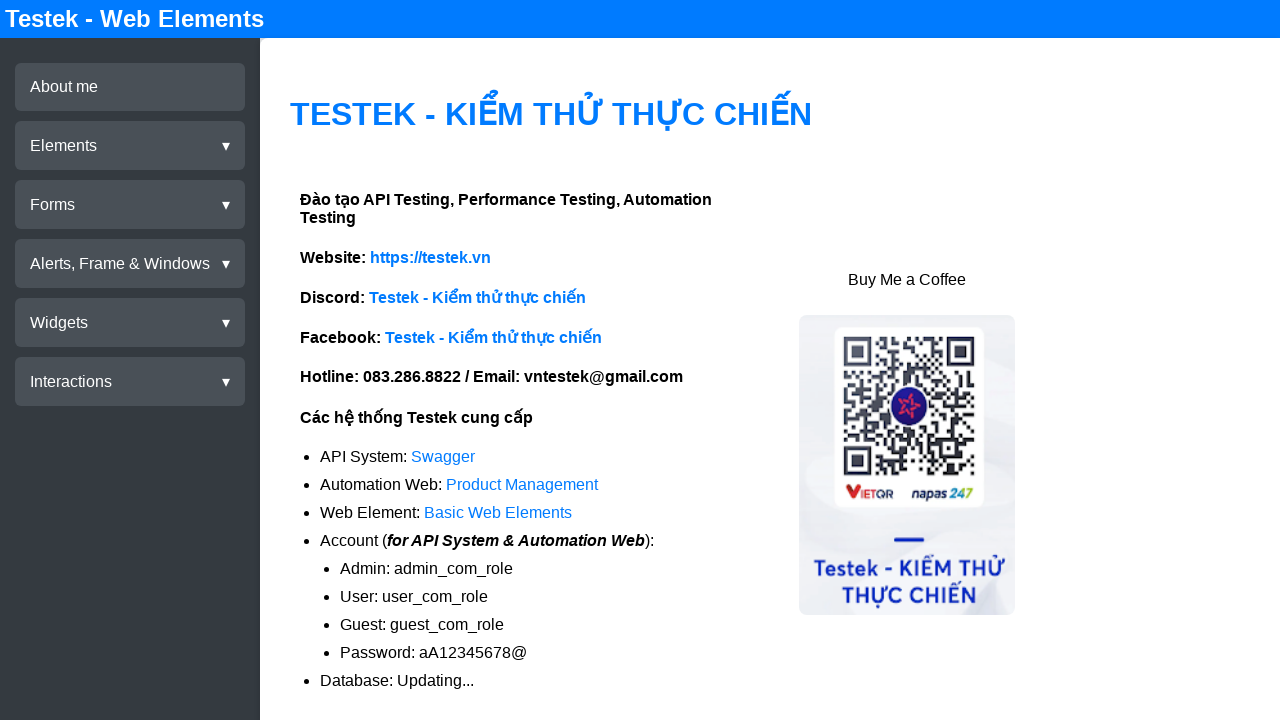